Navigates to COVID-19 India tracking website and verifies that the data table with state/UT information and statistics loads properly

Starting URL: https://www.covid19india.org/

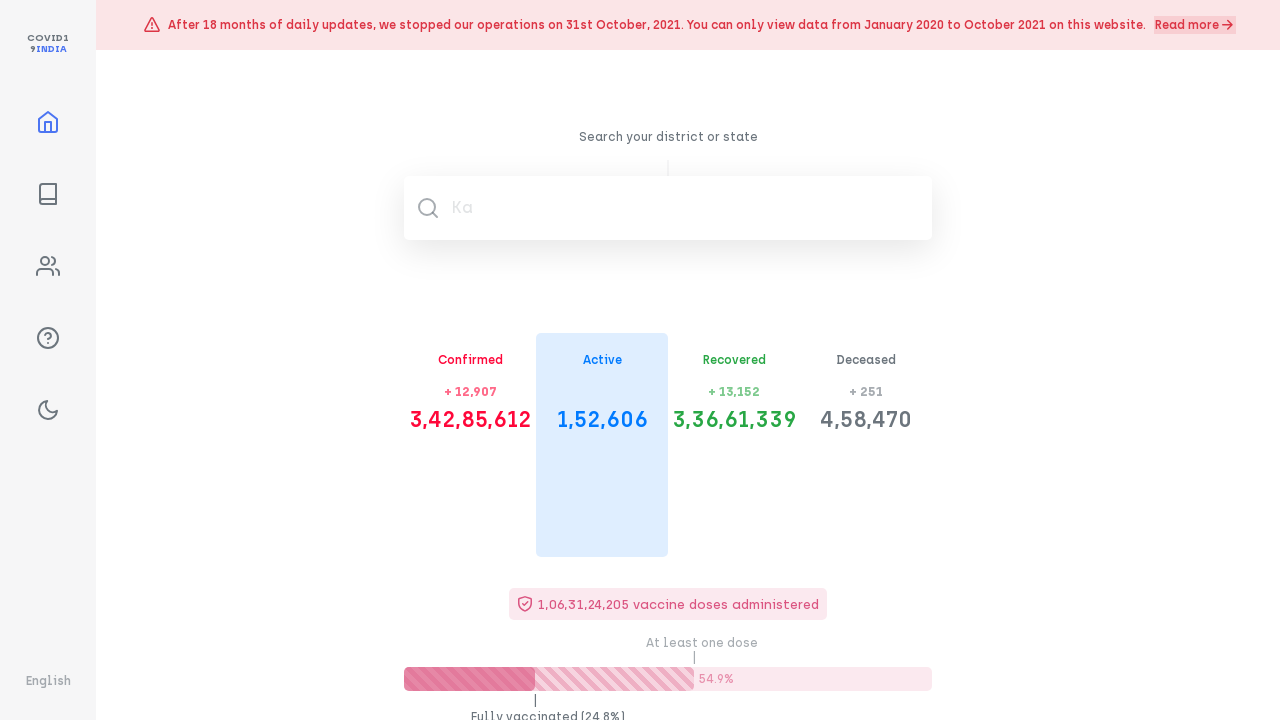

Table container loaded on COVID-19 India tracking website
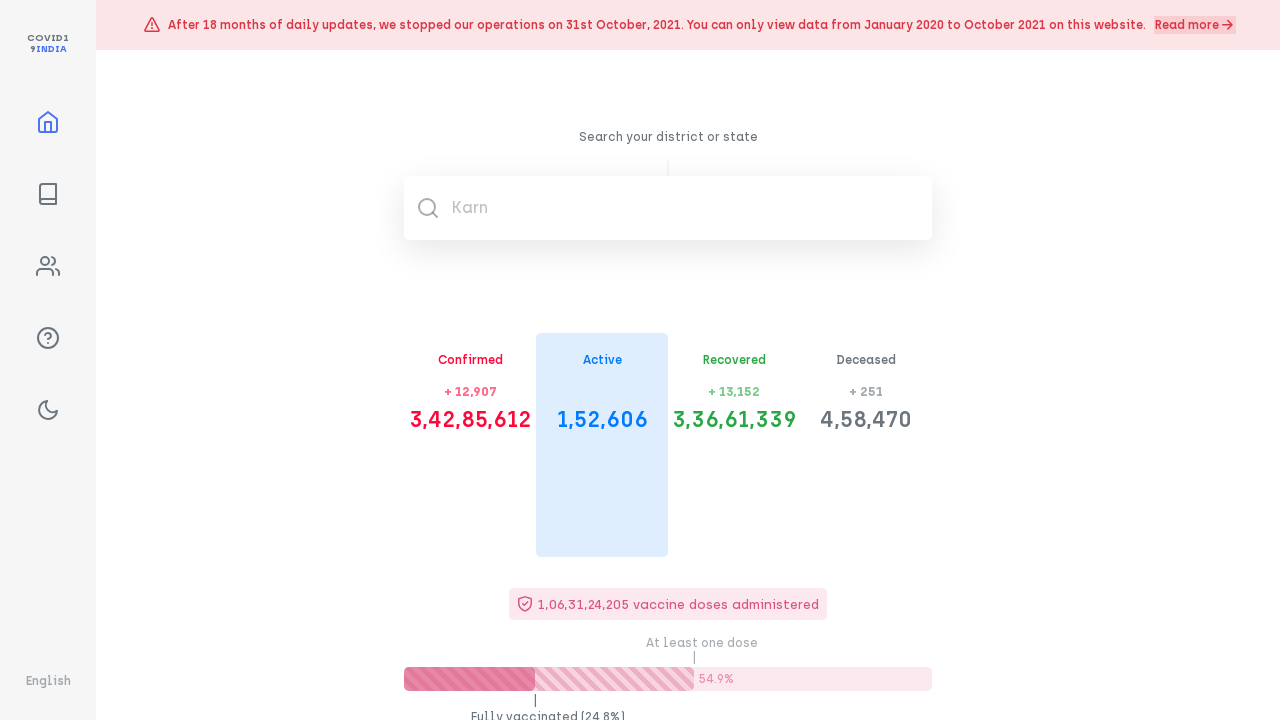

Table rows are now present in the table container
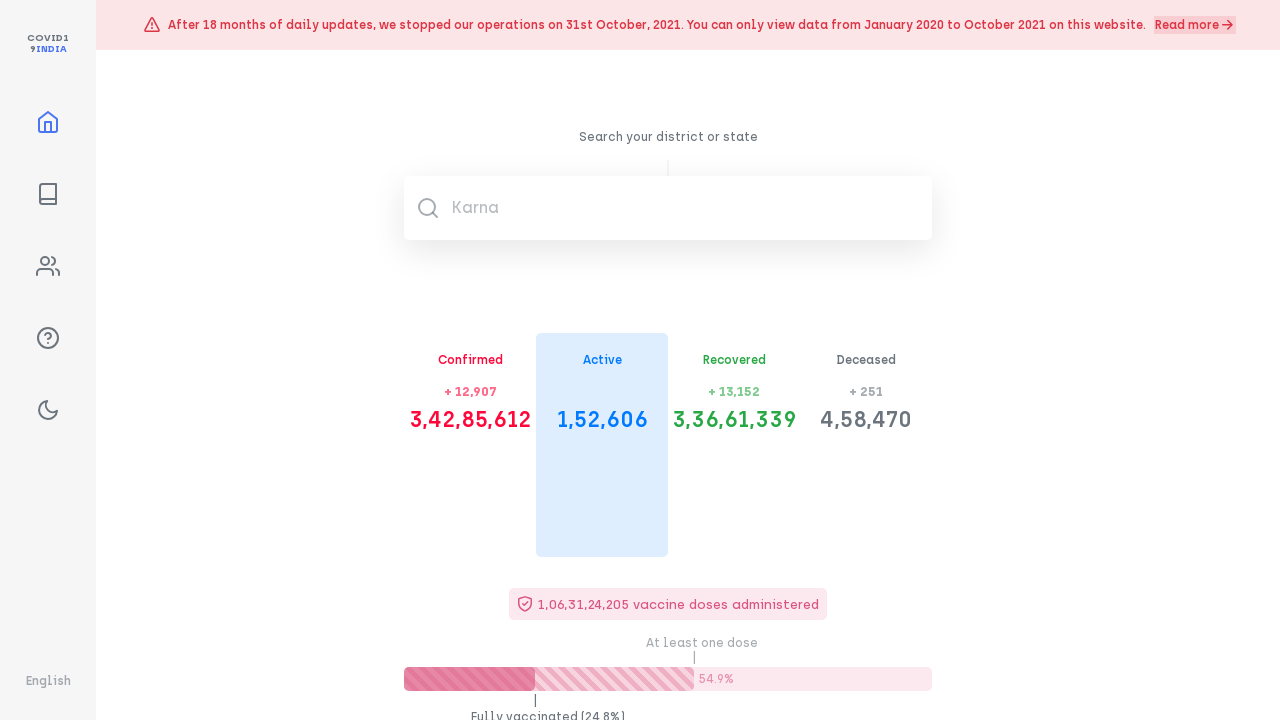

Column headings are visible in the data table
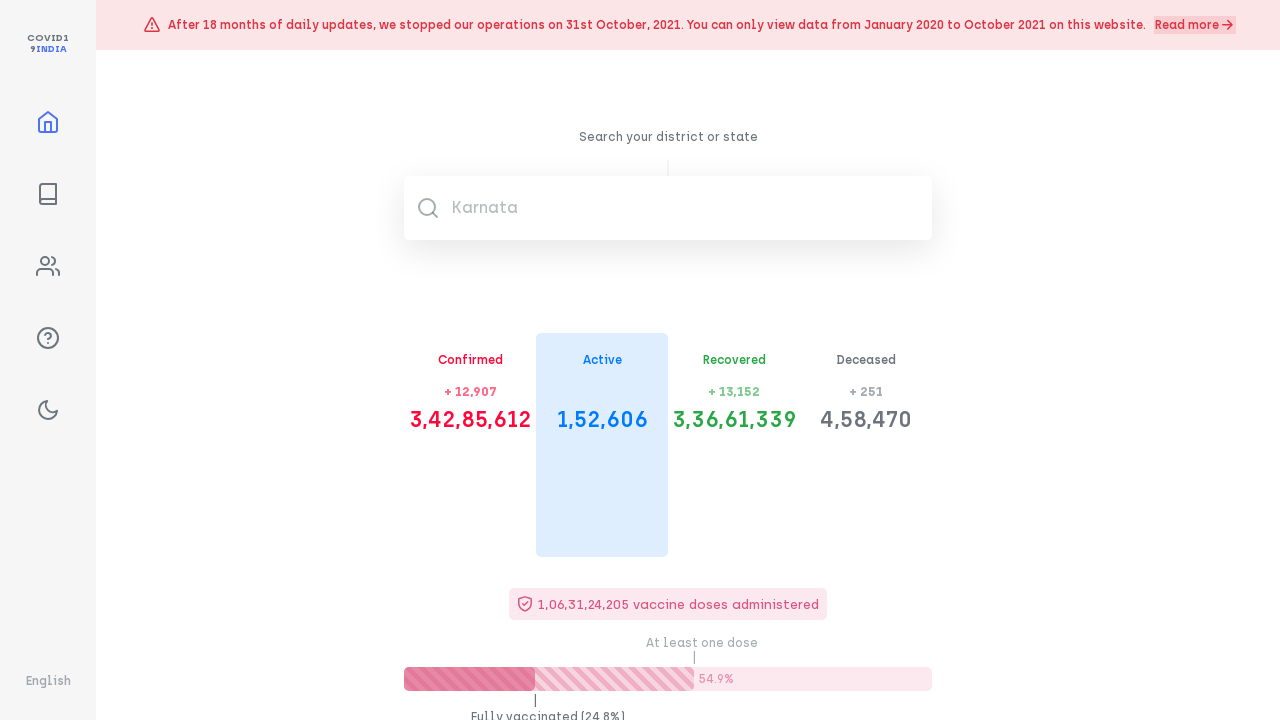

State/UT name cells are loaded and visible
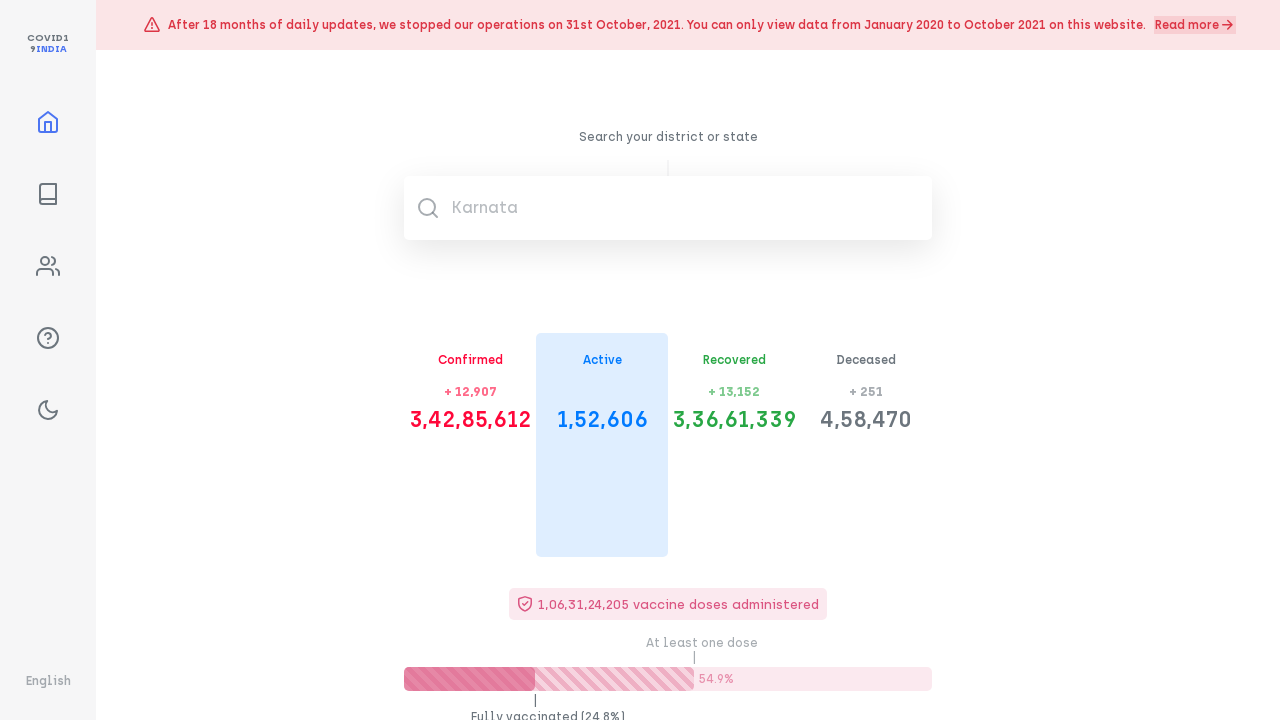

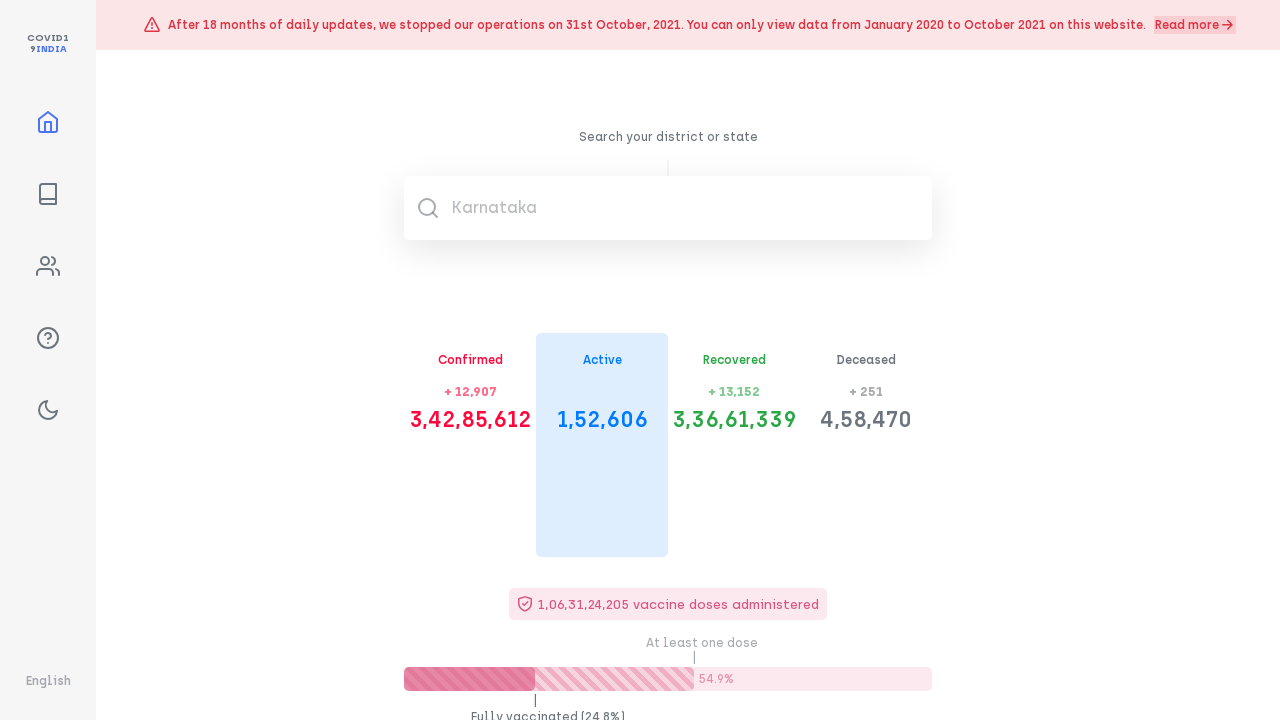